Tests mouse hover functionality by hovering over a button to reveal a hidden menu and clicking on the 'Top' option

Starting URL: https://rahulshettyacademy.com/AutomationPractice/

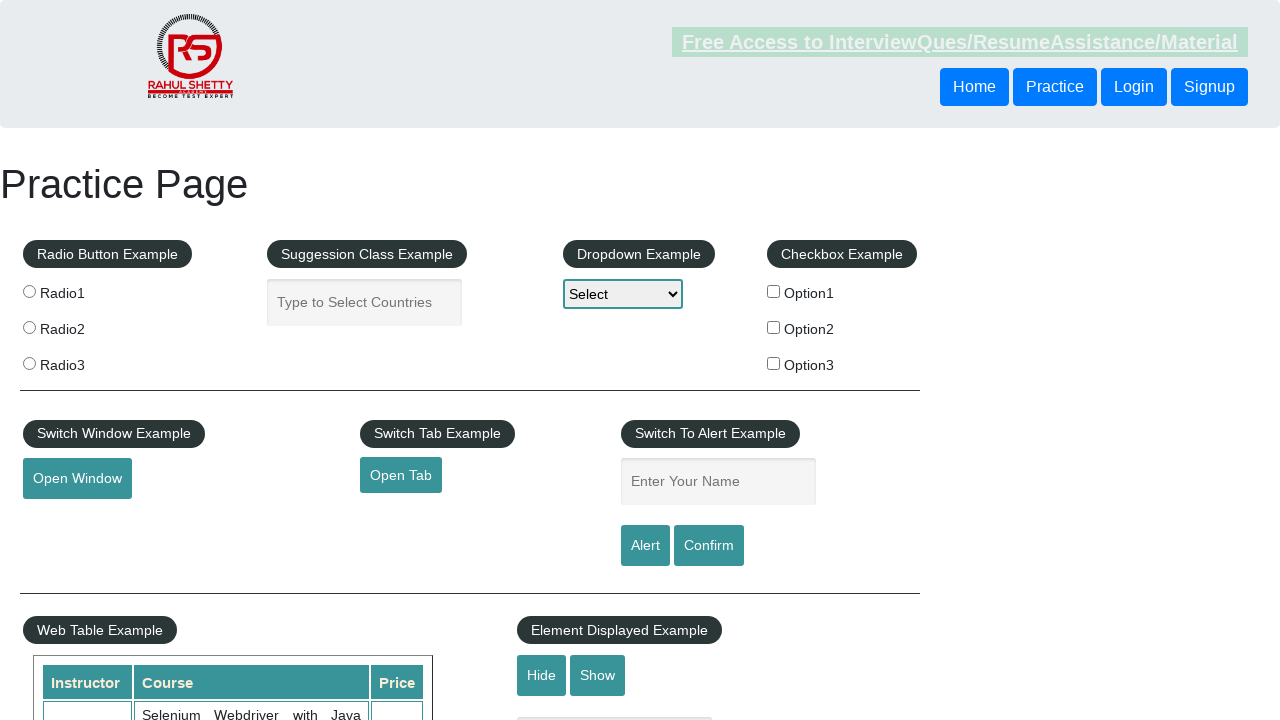

Scrolled Mouse Hover button into view
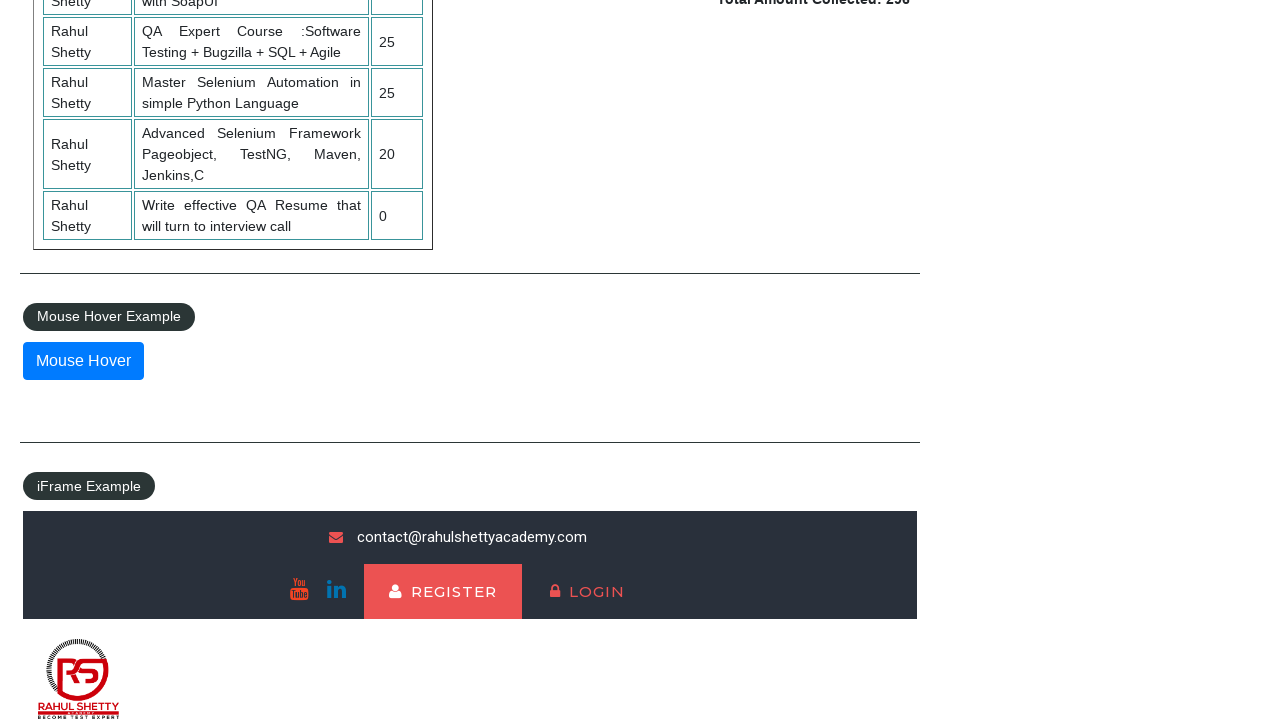

Hovered over Mouse Hover button to reveal hidden menu at (83, 361) on #mousehover
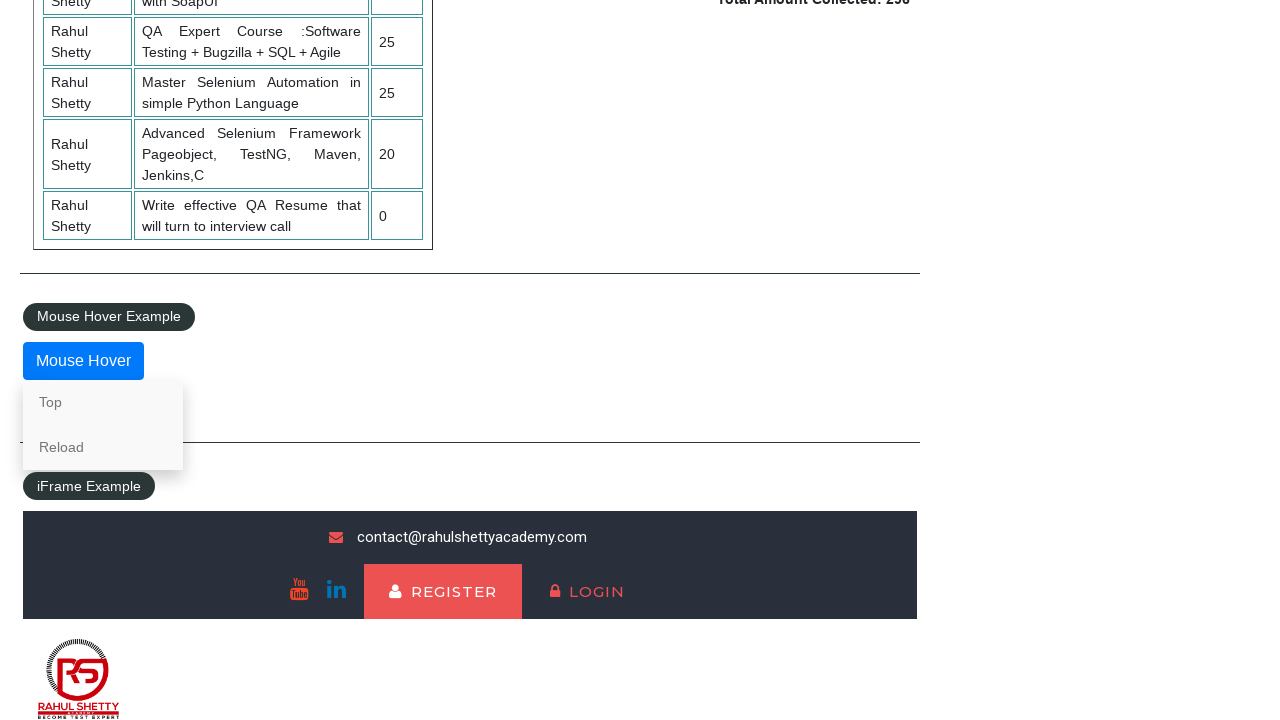

Clicked on 'Top' option from the revealed menu at (103, 402) on text=Top
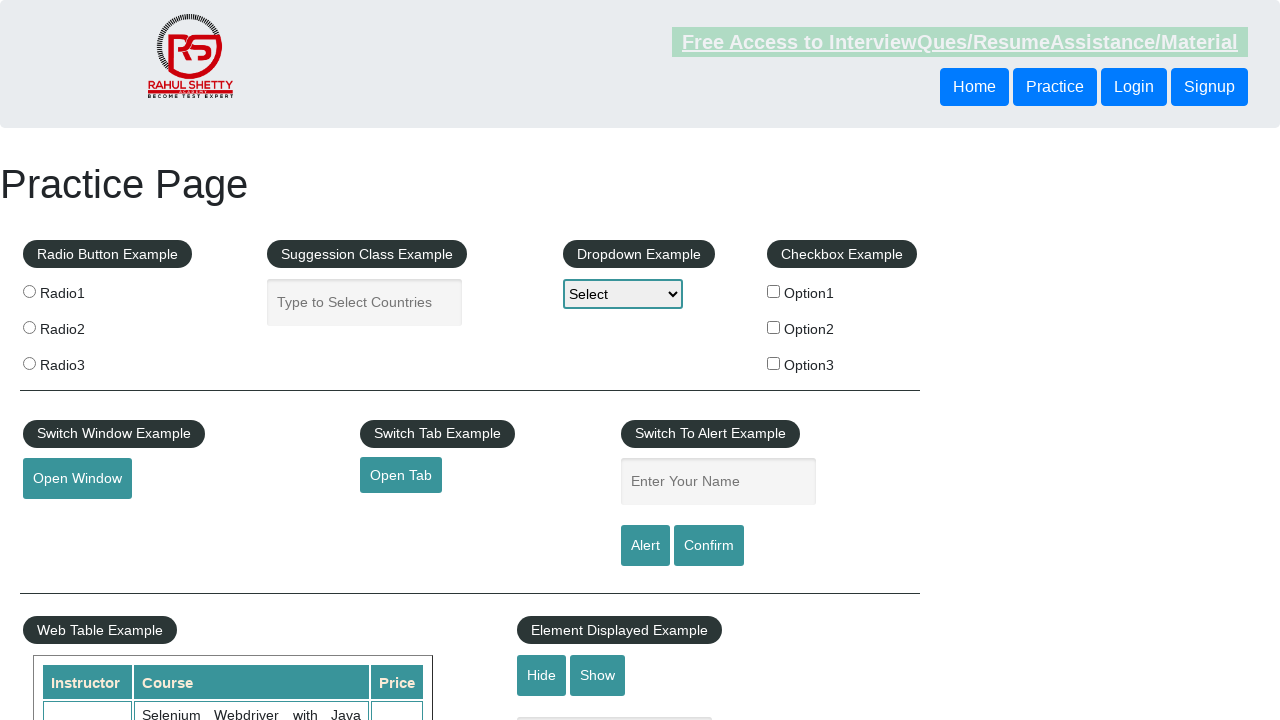

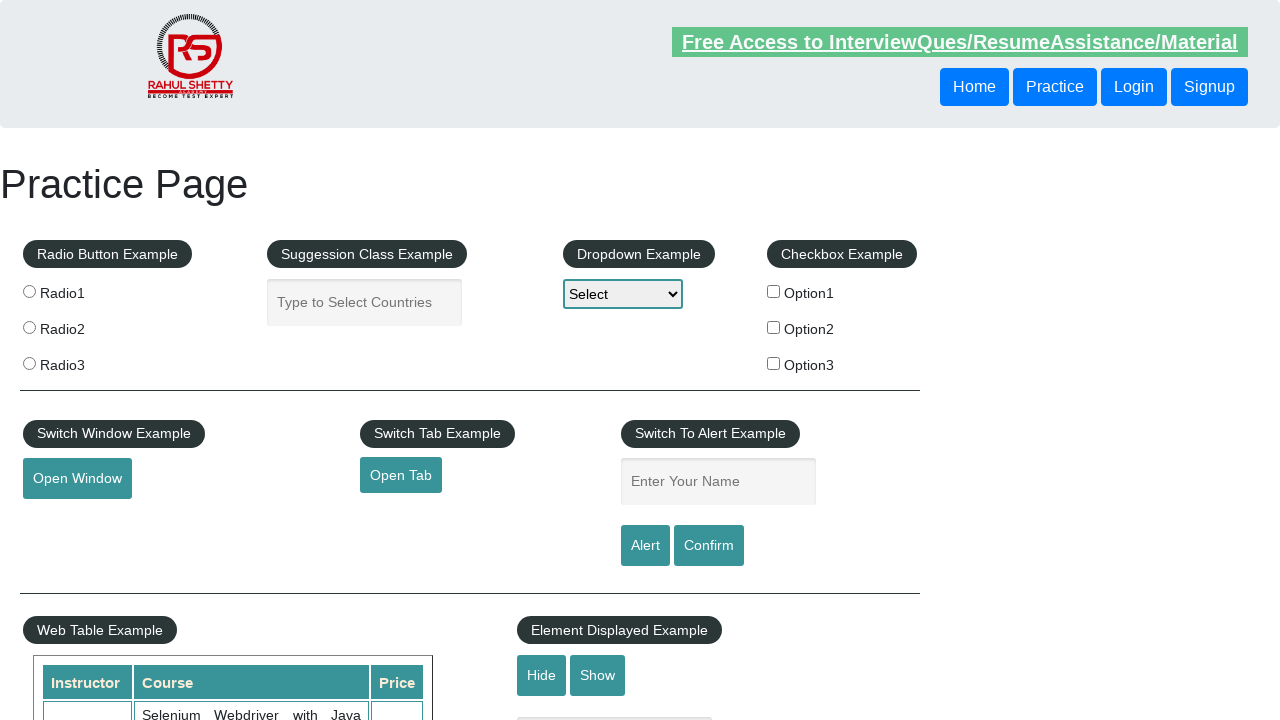